Tests pagination functionality by clicking on page 2 link and verifying the URL changes

Starting URL: http://demostore.supersqa.com/

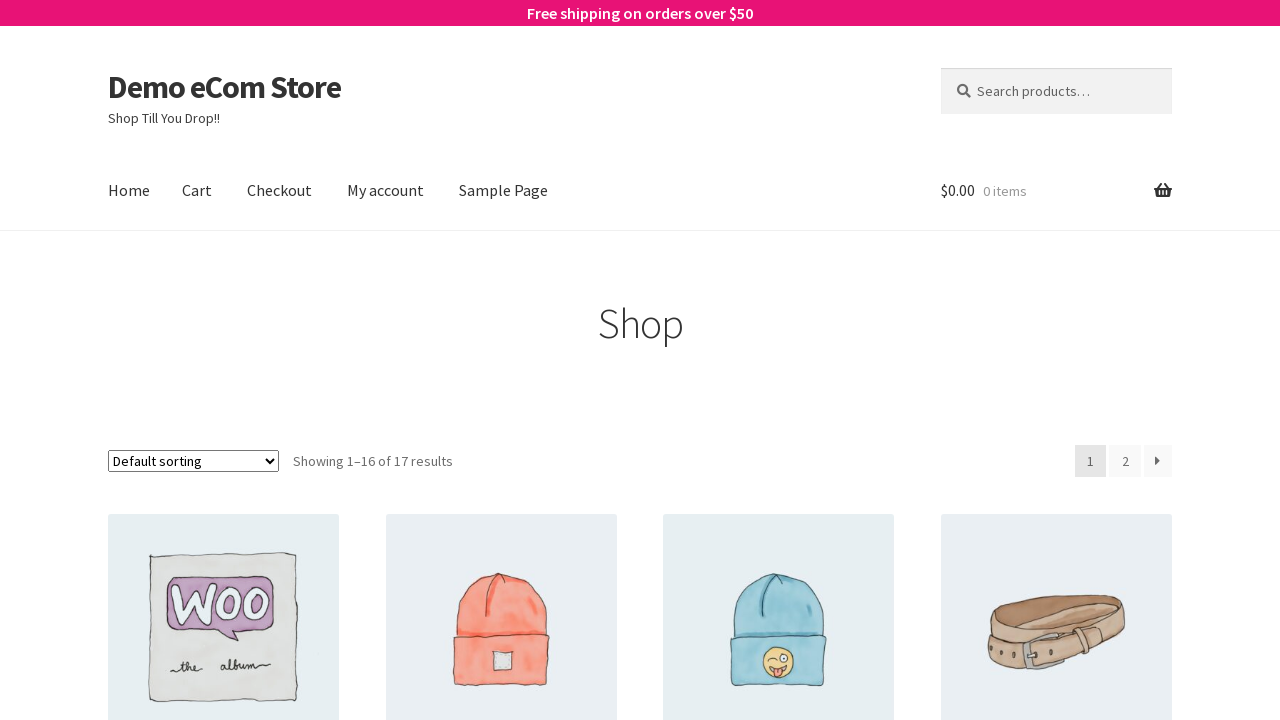

Clicked on page 2 link in pagination at (1125, 461) on #main > div:nth-child(2) > nav > ul > li:nth-child(2) > a
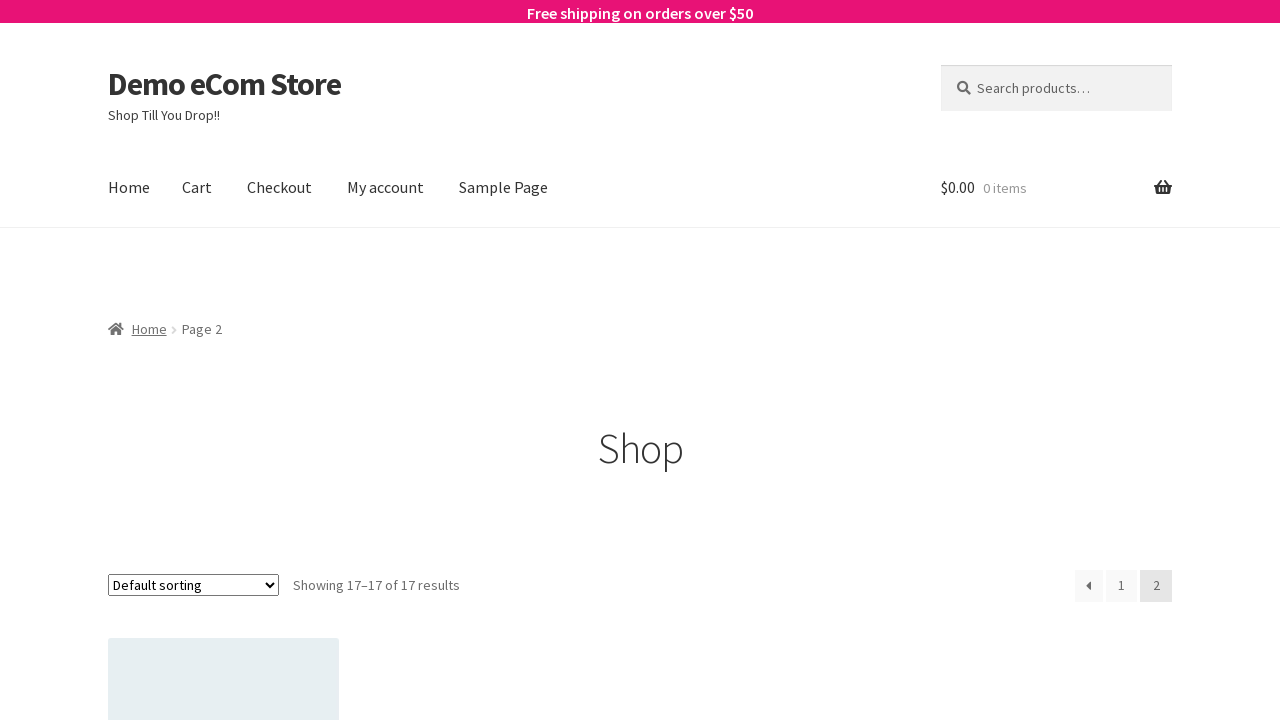

Verified URL changed to page 2: http://demostore.supersqa.com/page/2/
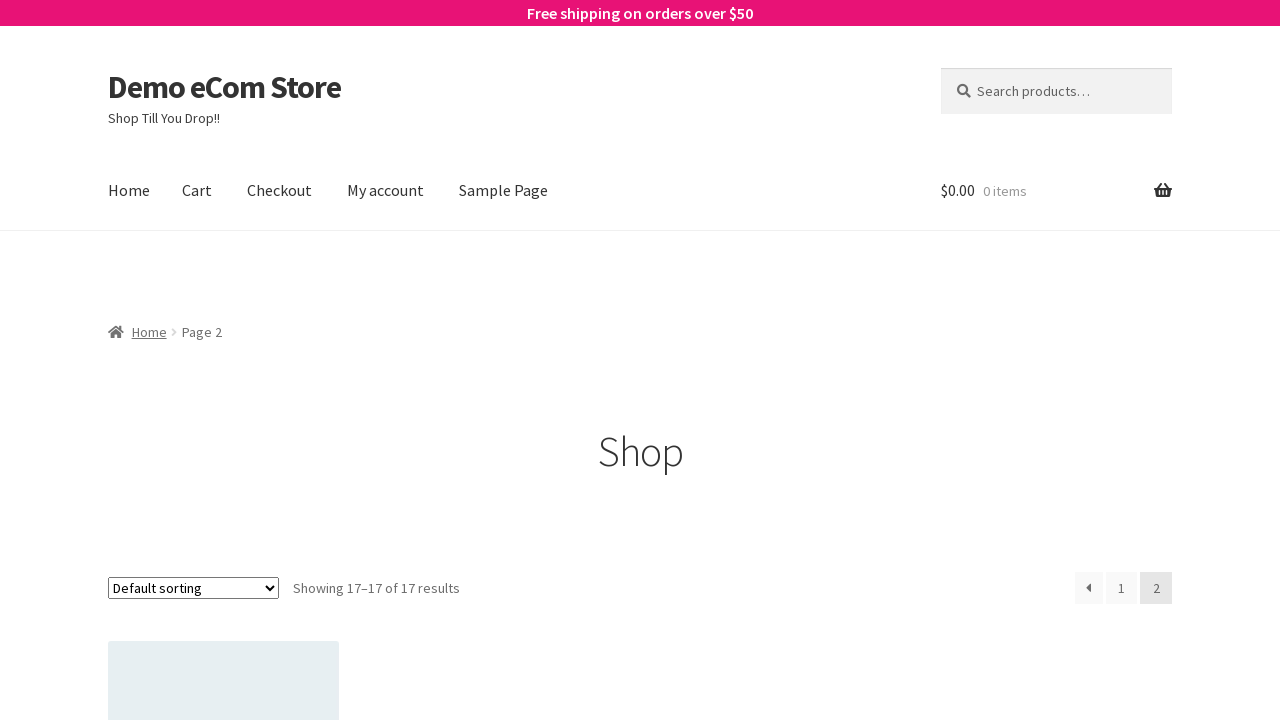

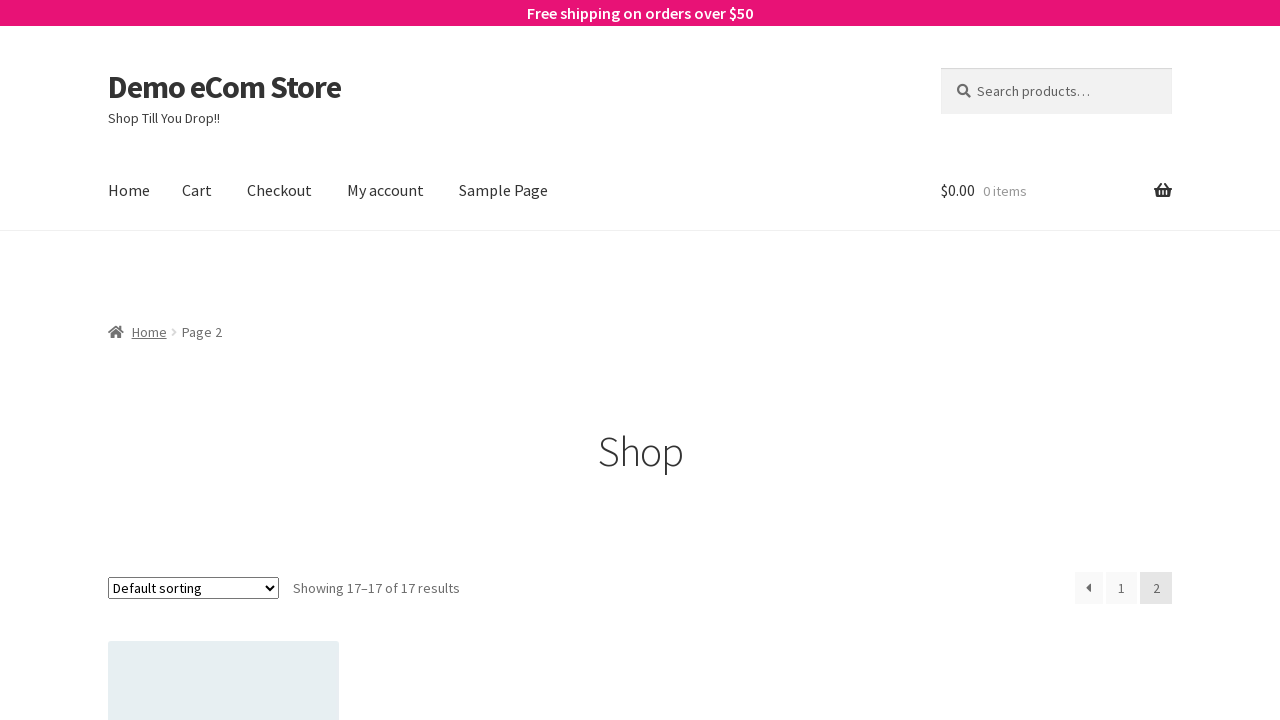